Opens the appointment modal and enters a phone number into the owner contact field

Starting URL: https://test-a-pet.vercel.app/

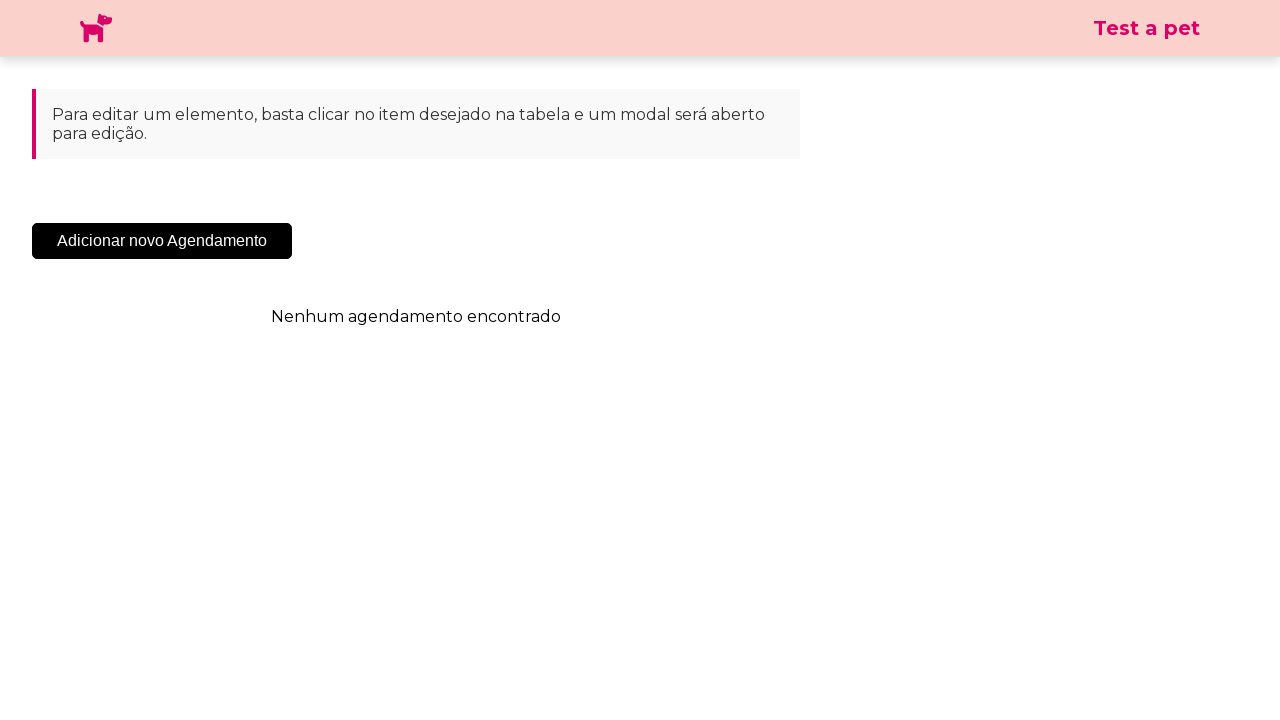

Clicked 'Add New Appointment' button to open appointment modal at (162, 241) on .sc-cHqXqK.kZzwzX
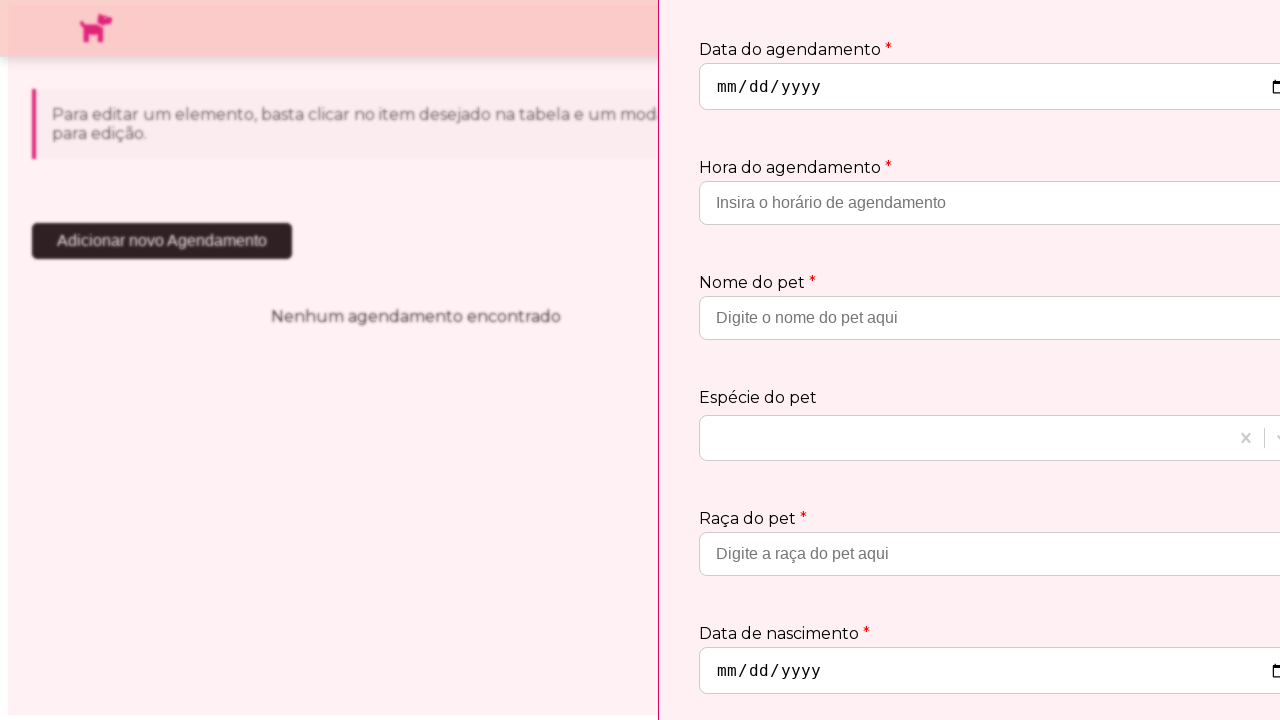

Owner contact phone field appeared in modal
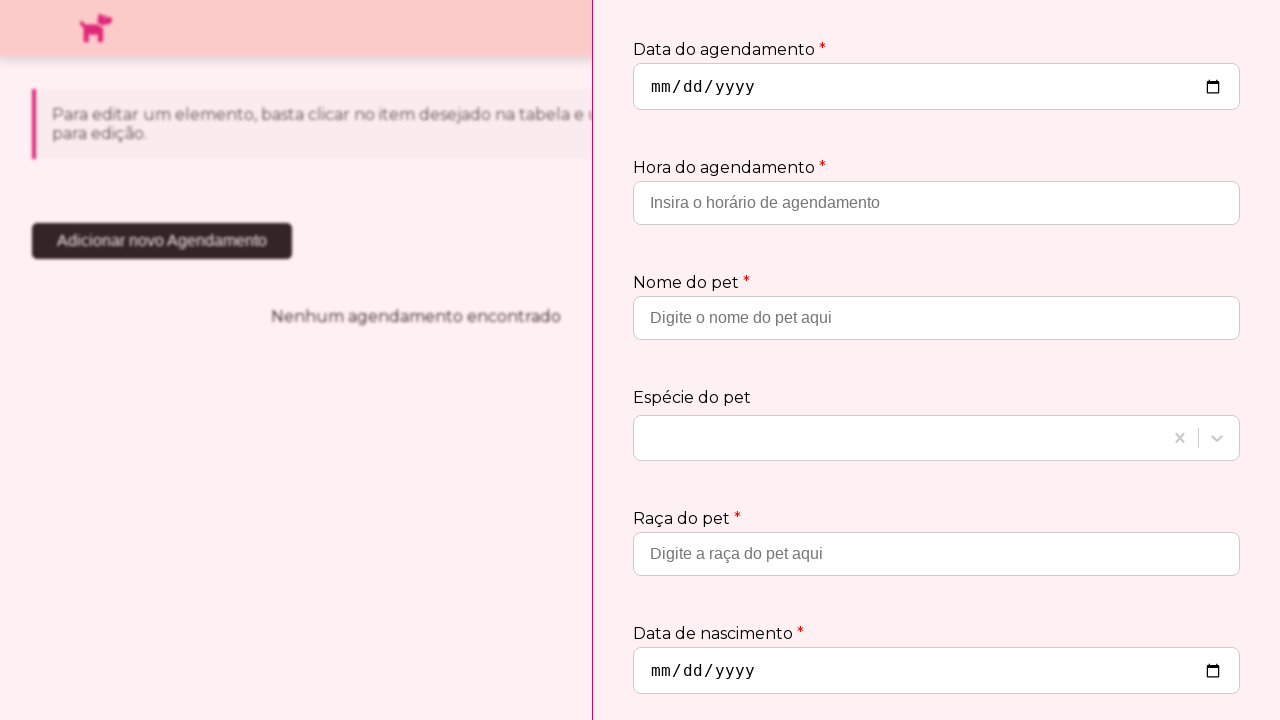

Entered phone number '11987654321' into owner contact field on input[placeholder='Insira o telefone de contato']
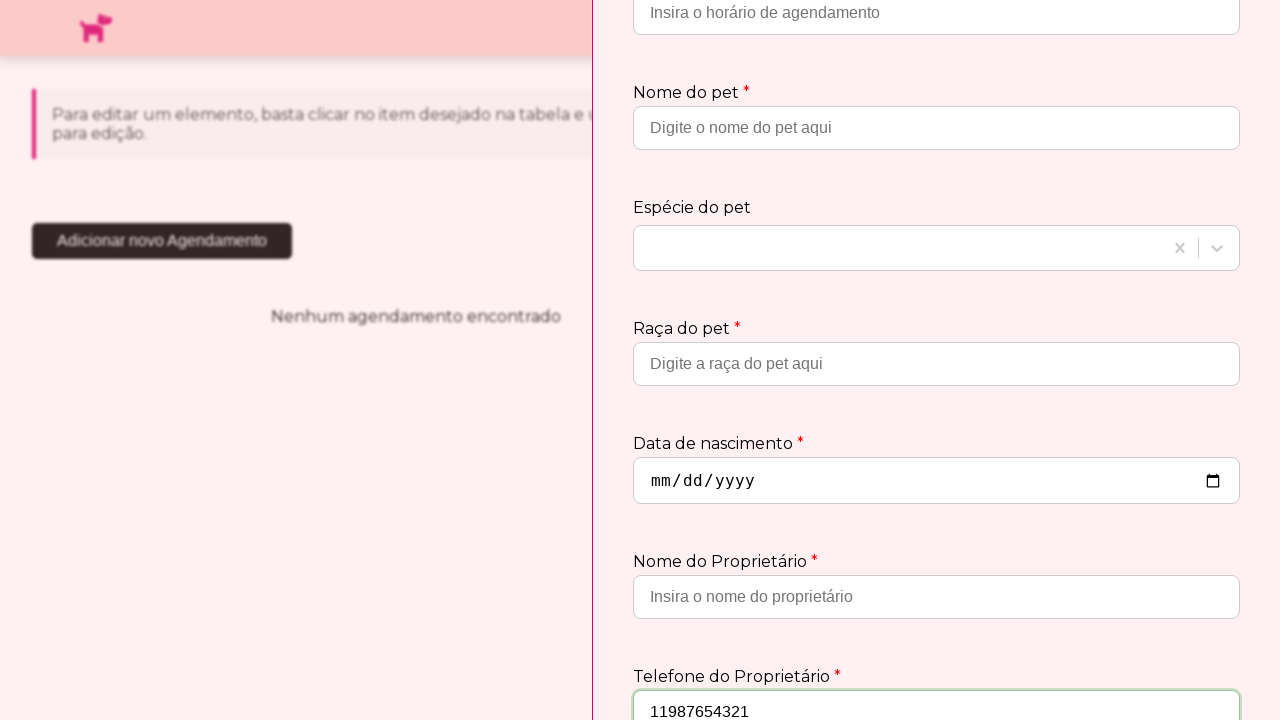

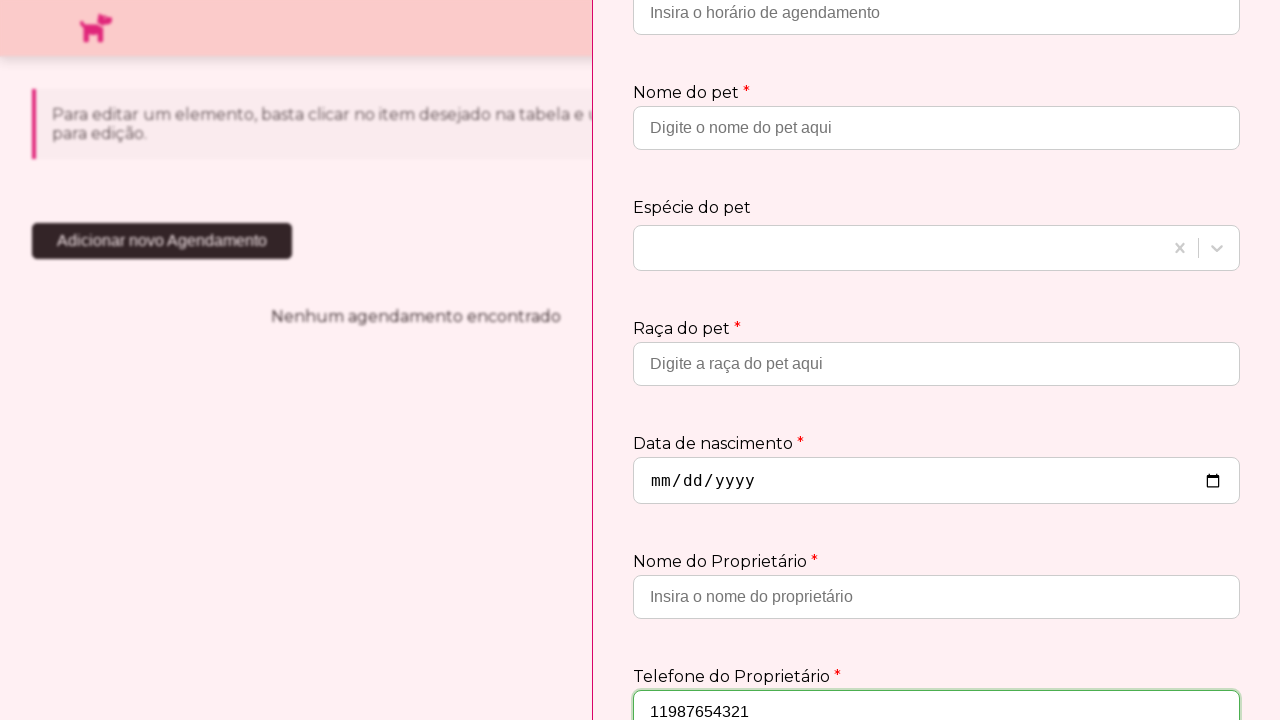